Tests JavaScript prompt alert functionality by clicking the JS Prompt button, entering text into the prompt dialog, accepting it, and verifying the entered text is displayed on the page.

Starting URL: https://the-internet.herokuapp.com/javascript_alerts

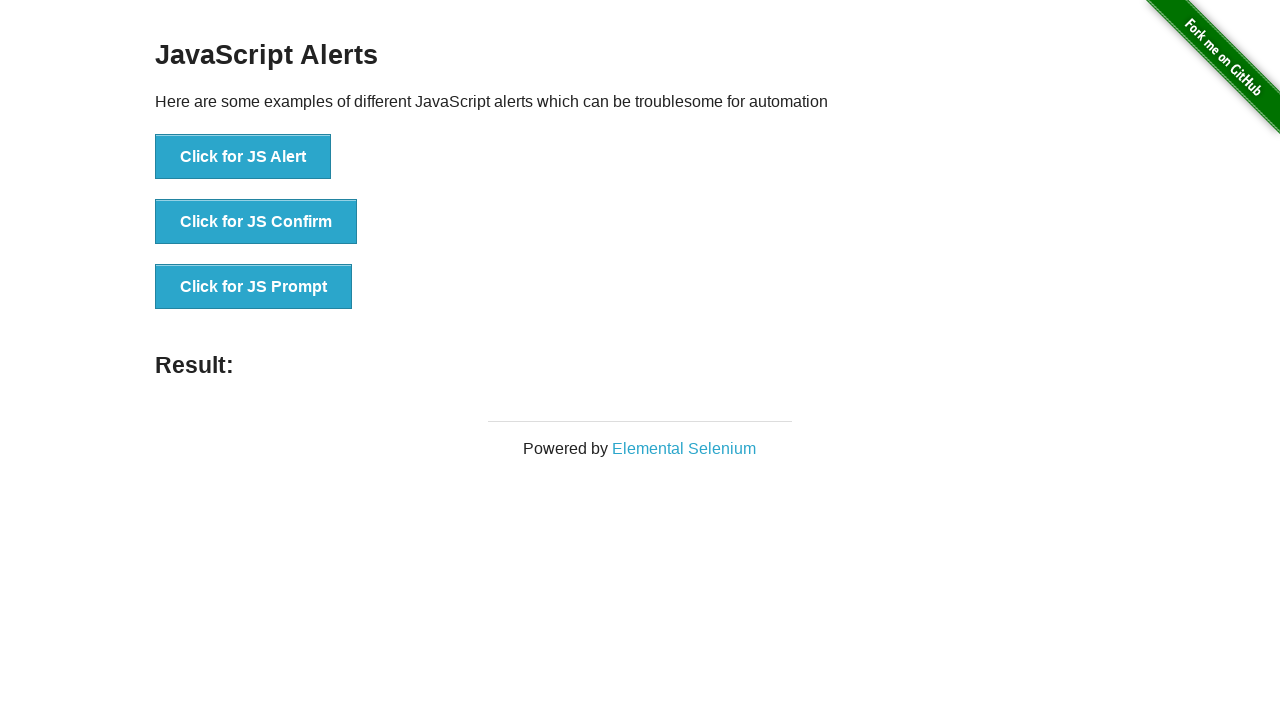

Clicked the JS Prompt button to trigger the prompt alert at (254, 287) on button[onclick='jsPrompt()']
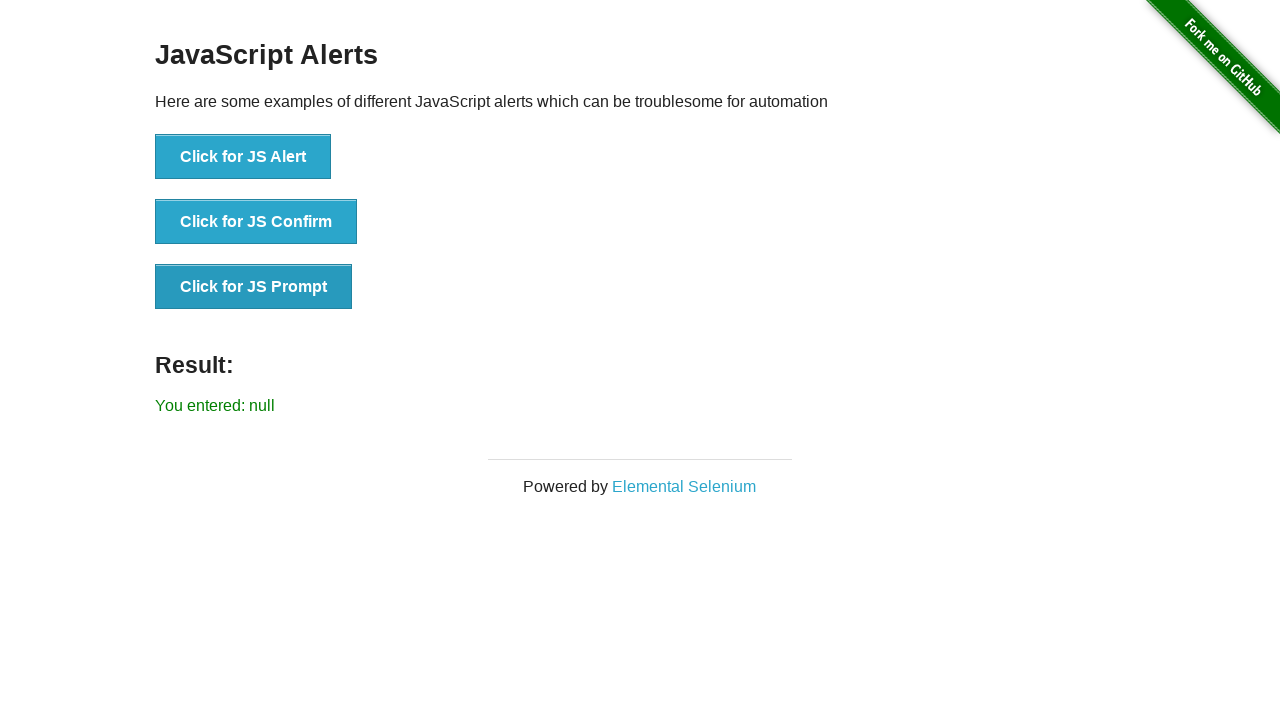

Attached dialog handler to accept prompts with text 'Vaishali'
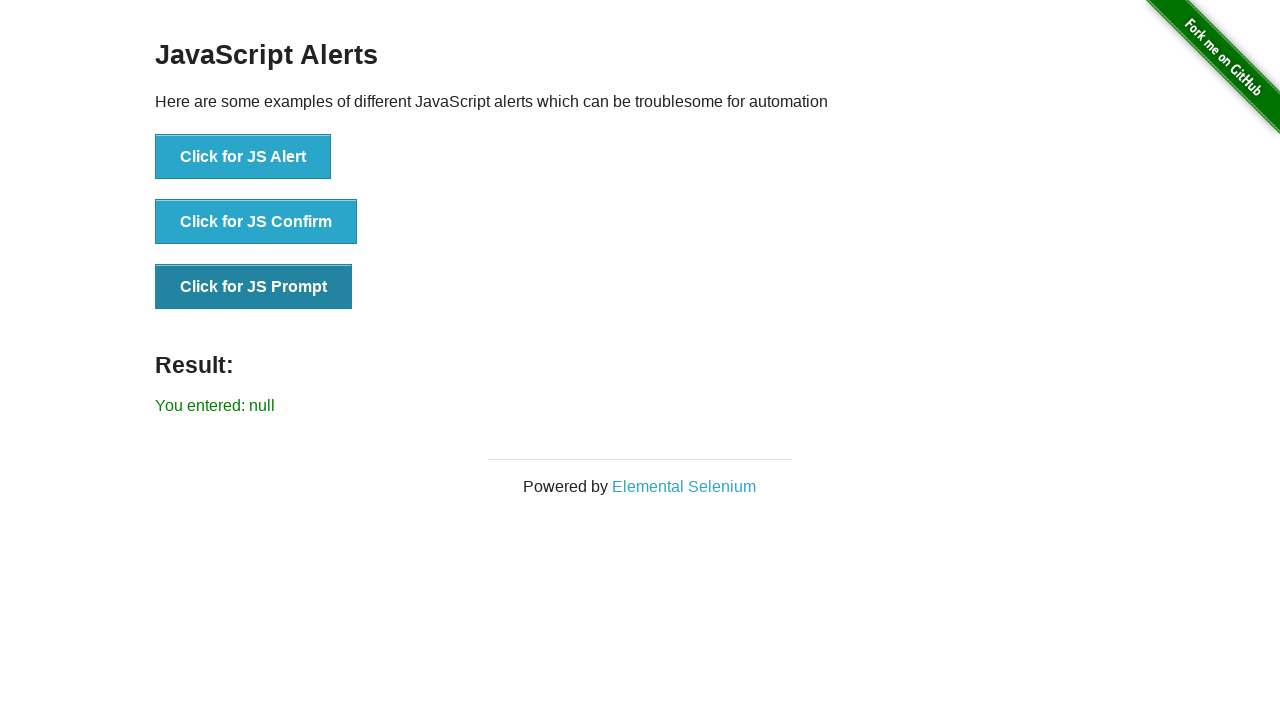

Clicked the JS Prompt button again with dialog handler attached at (254, 287) on button[onclick='jsPrompt()']
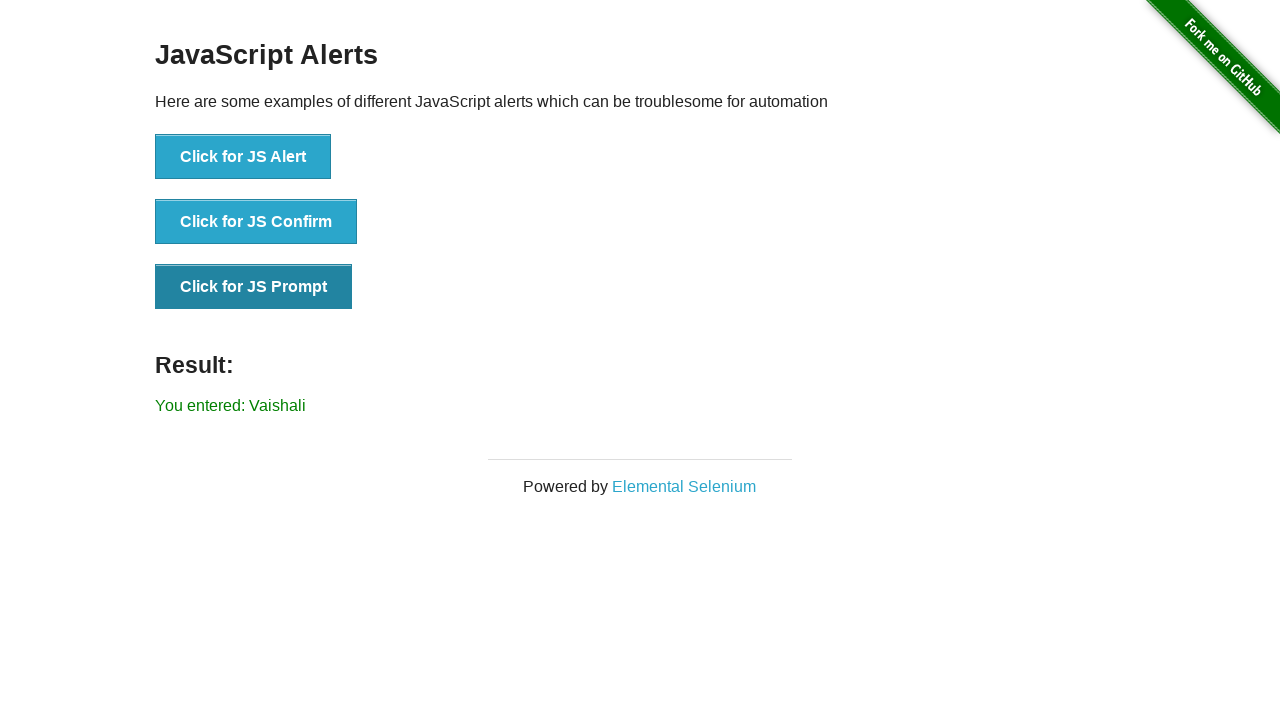

Waited for result element to appear
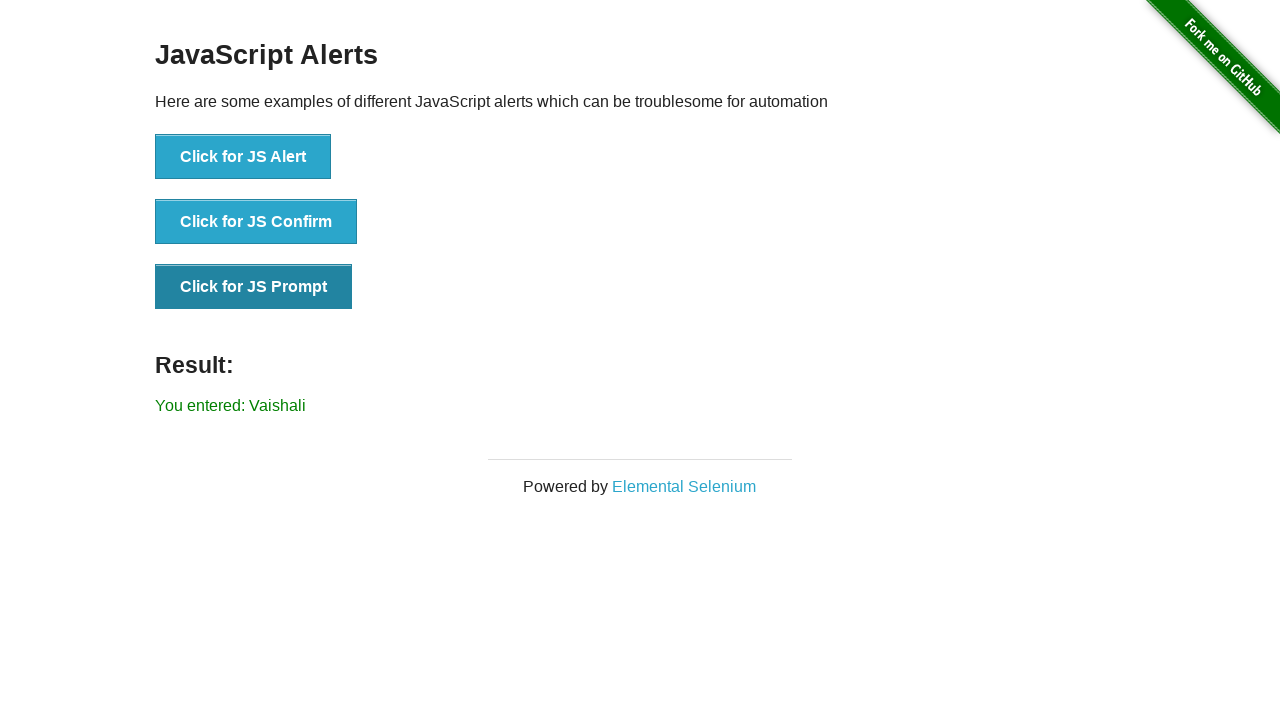

Retrieved result text content from the page
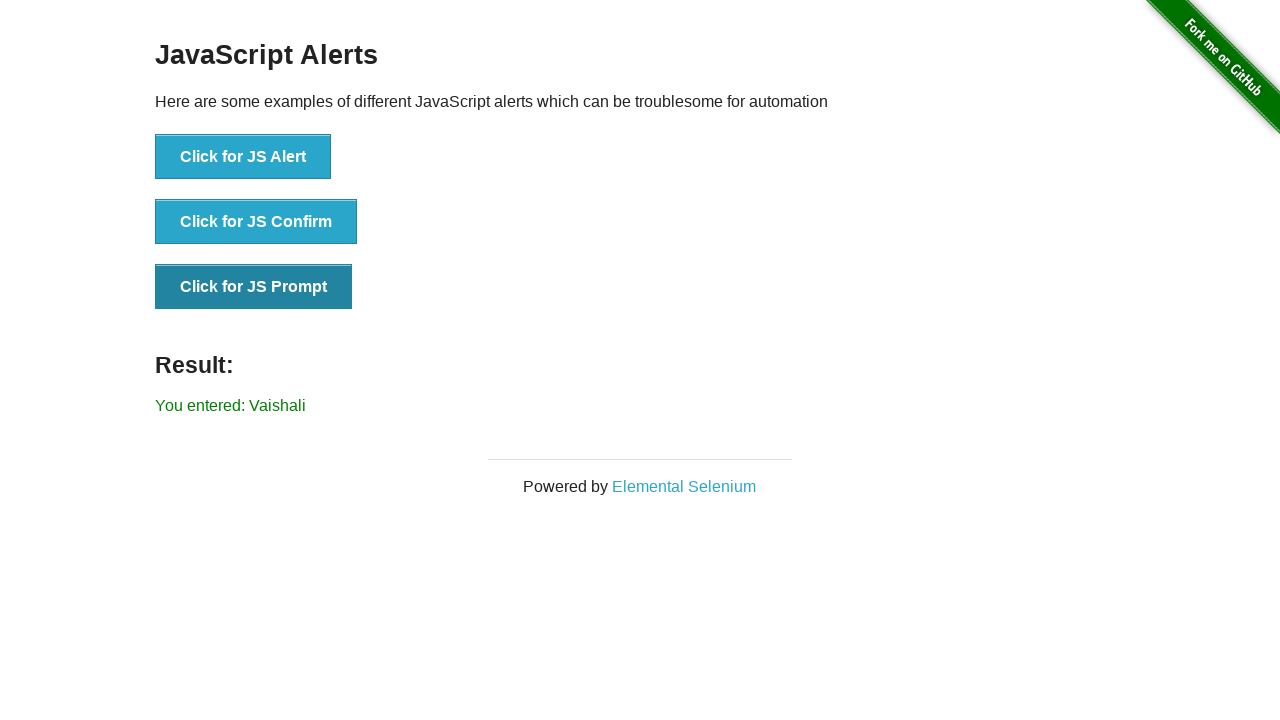

Verified that 'Vaishali' is present in the result text
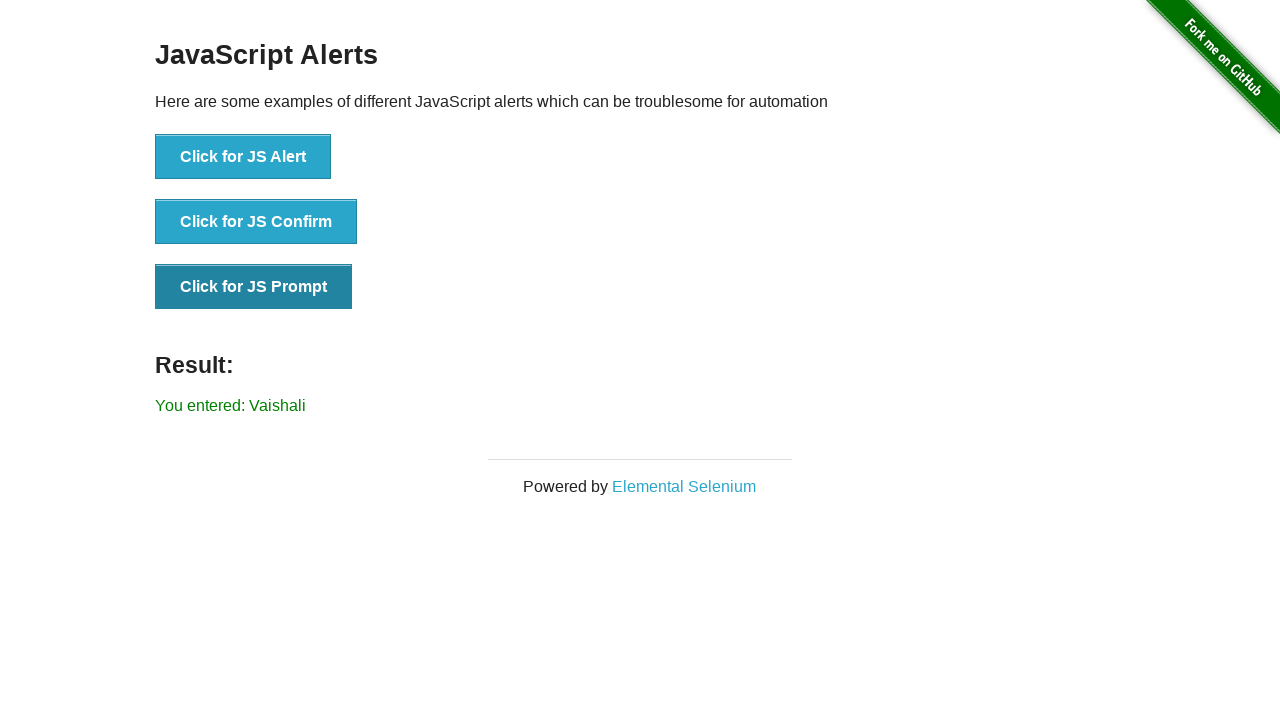

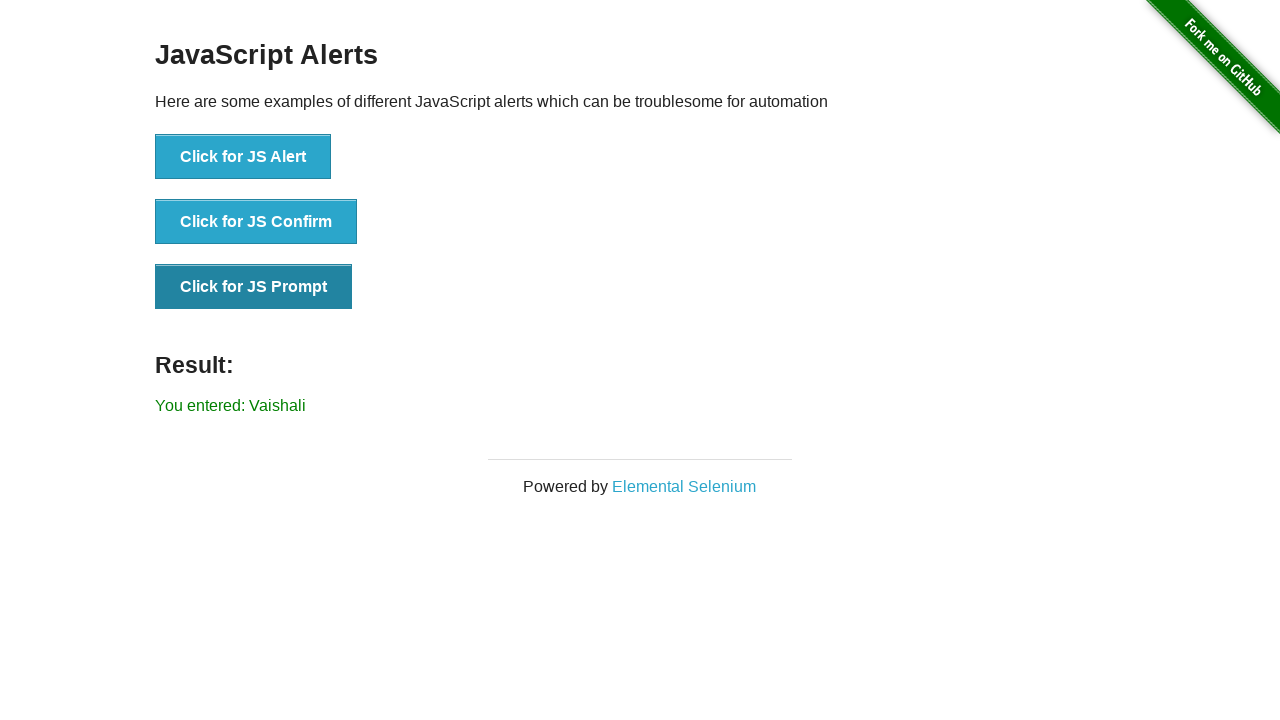